Tests adding todo items to the list by filling the input field and pressing Enter, verifying items appear in the list.

Starting URL: https://demo.playwright.dev/todomvc

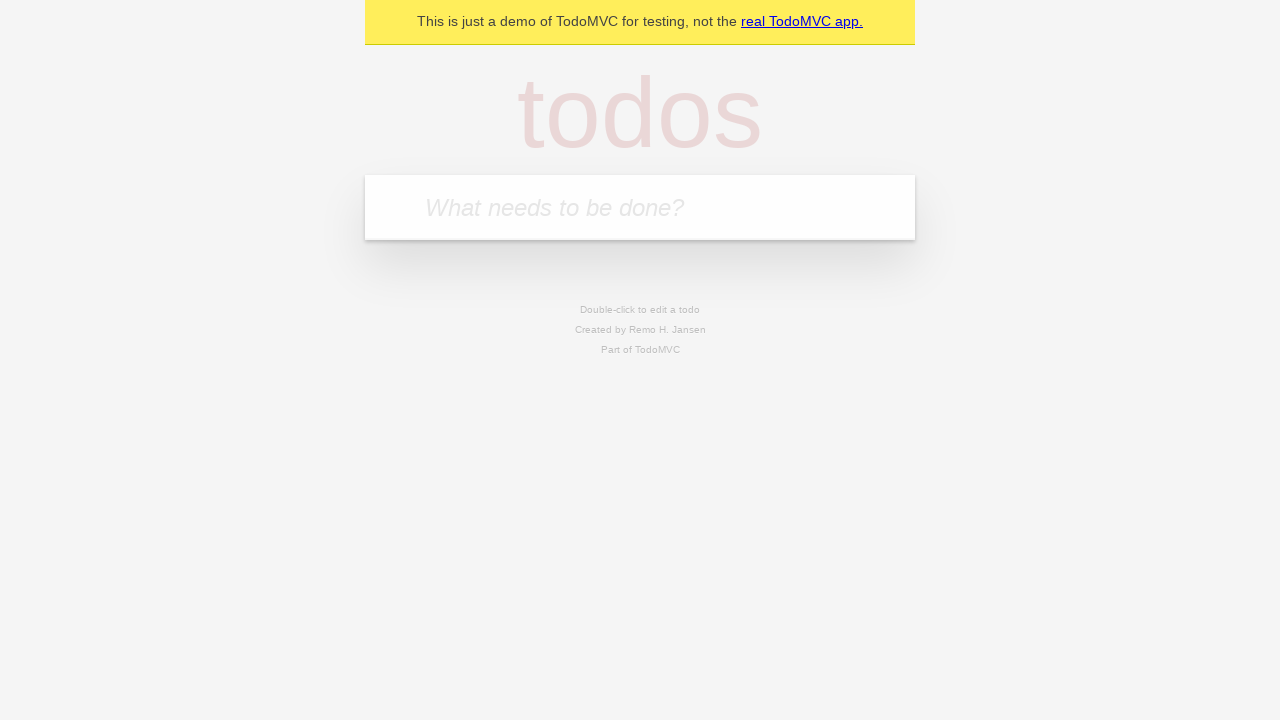

Navigated to TodoMVC demo application
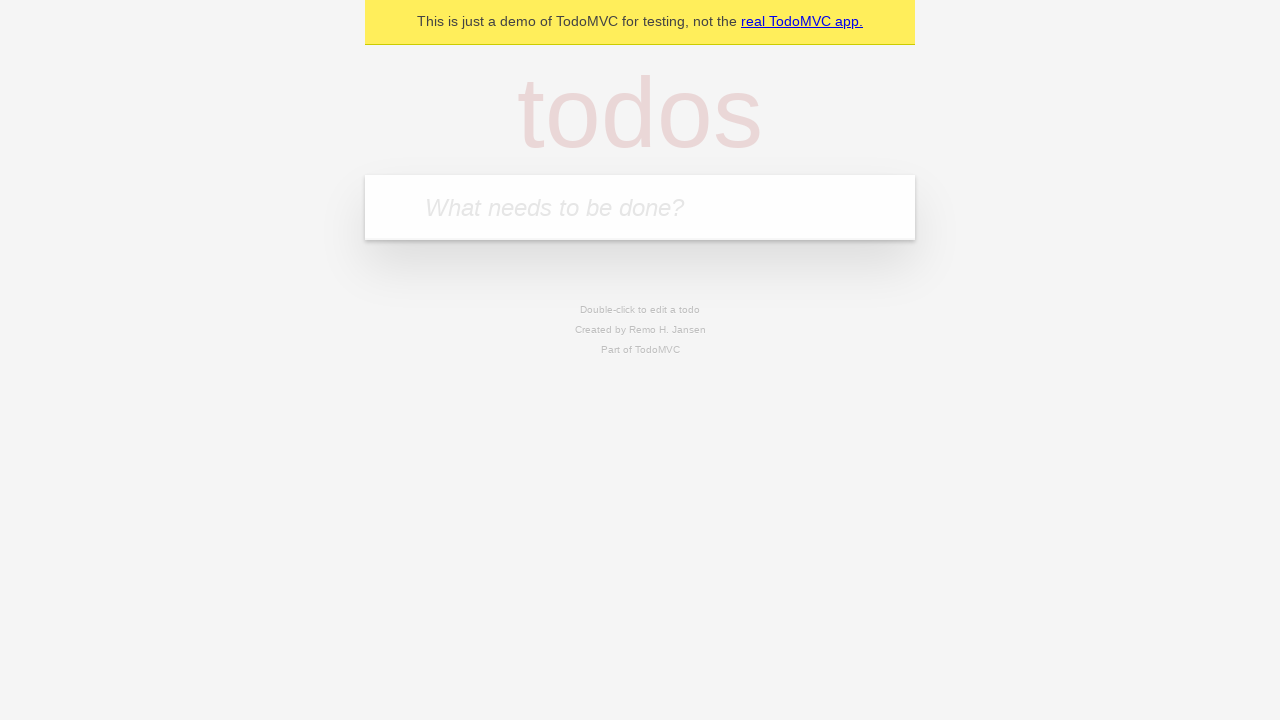

Filled input field with first todo item 'buy some cheese' on .new-todo
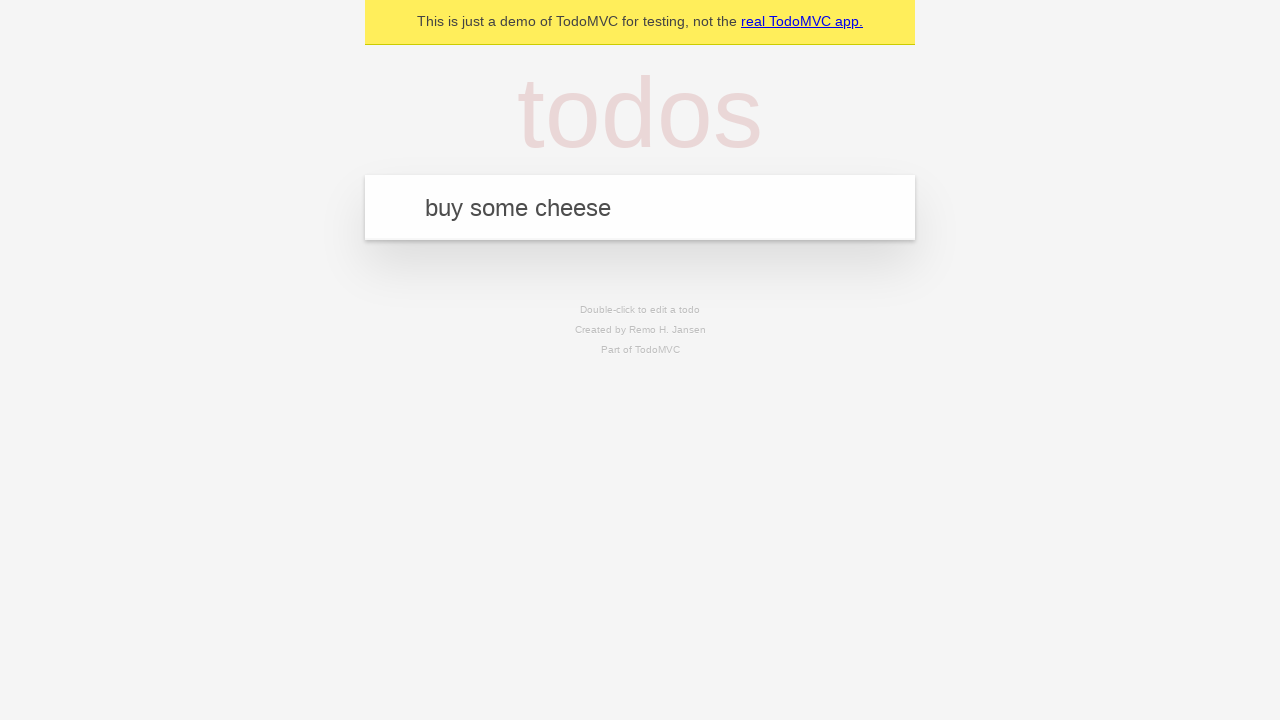

Pressed Enter to add first todo item on .new-todo
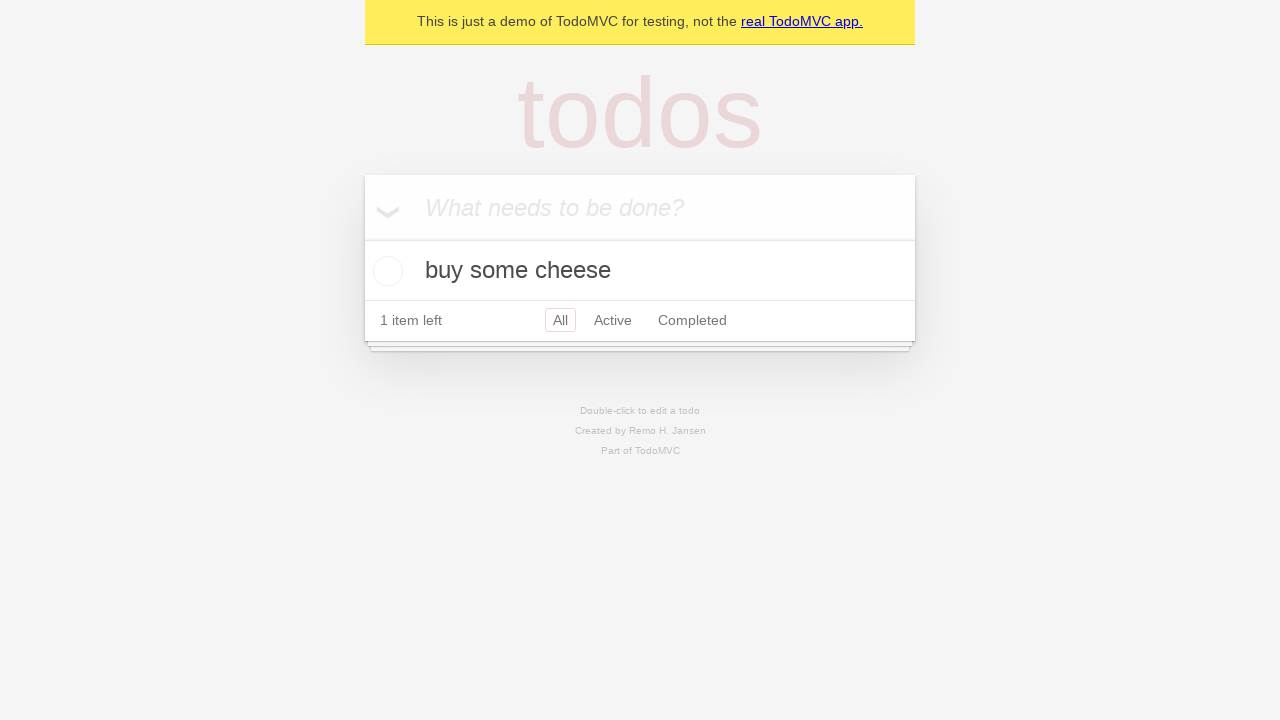

First todo item appeared in the list
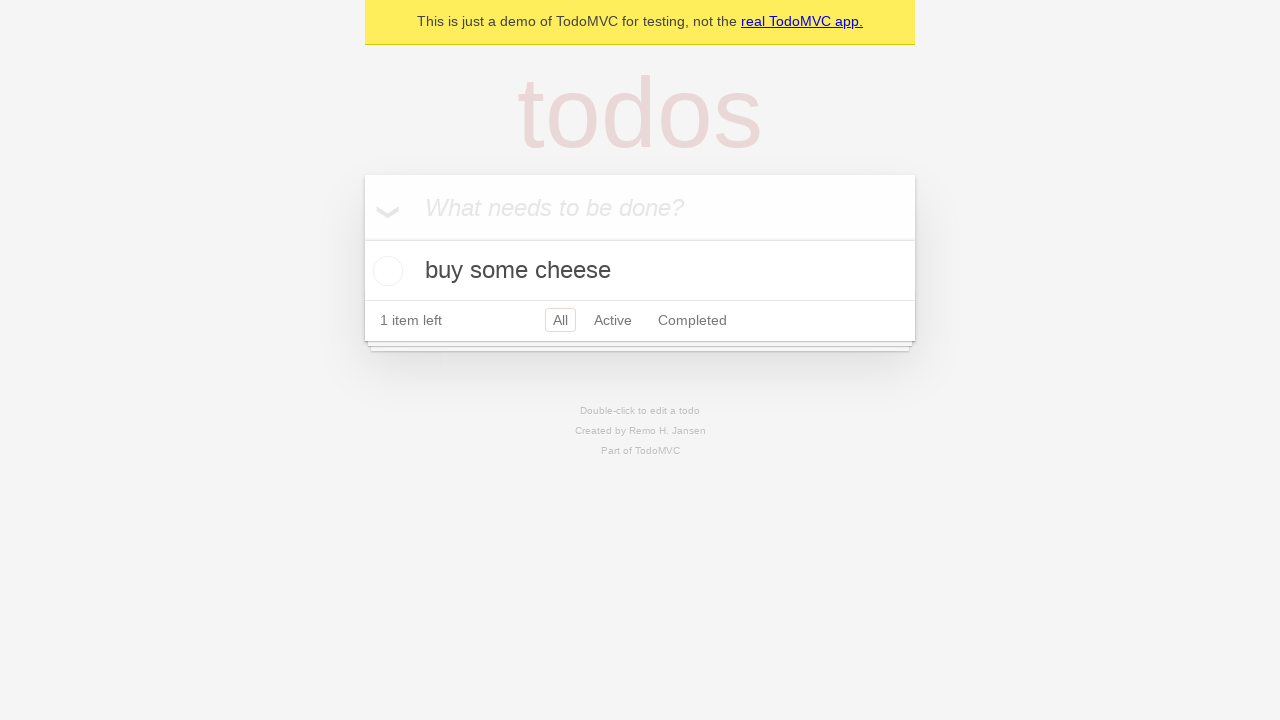

Filled input field with second todo item 'feed the cat' on .new-todo
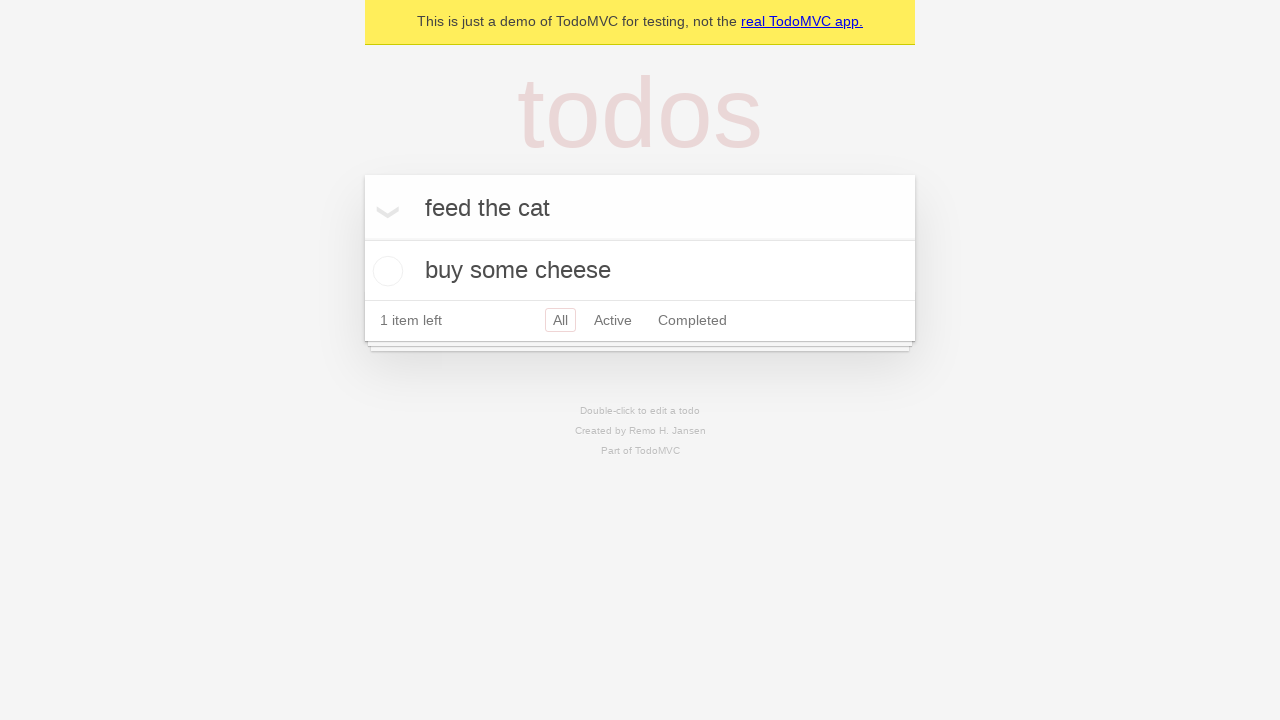

Pressed Enter to add second todo item on .new-todo
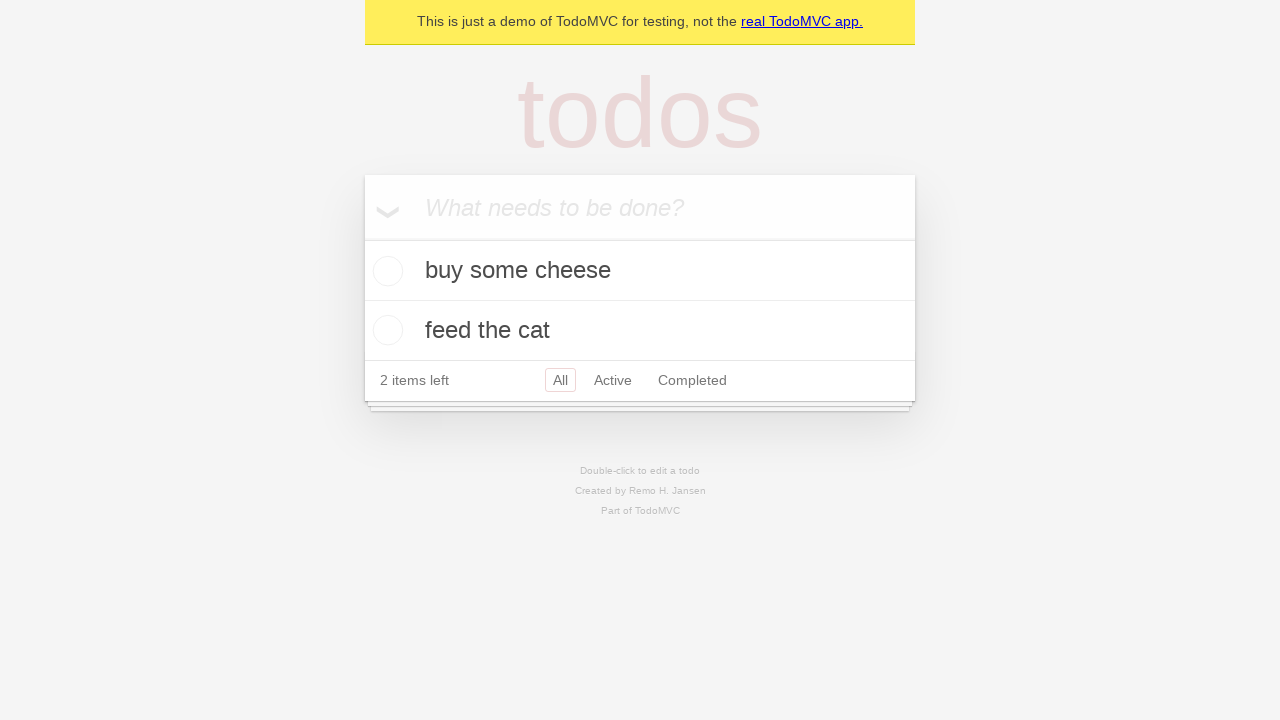

Second todo item appeared in the list
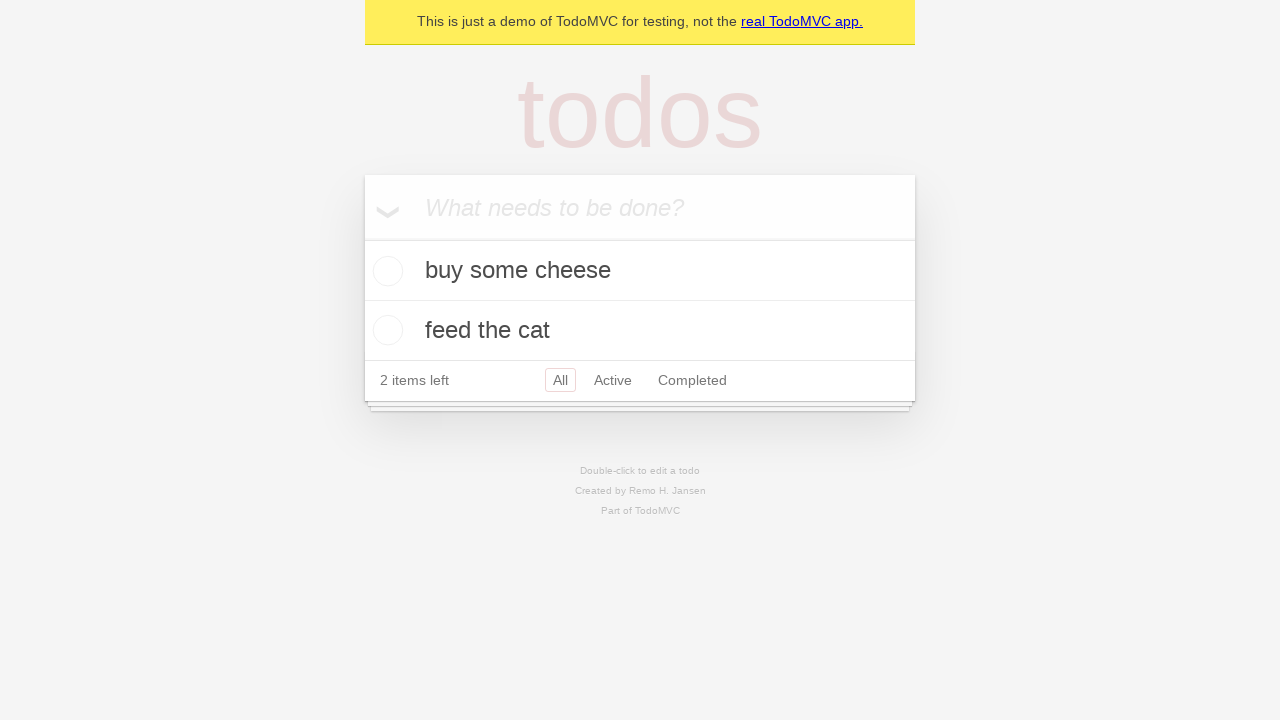

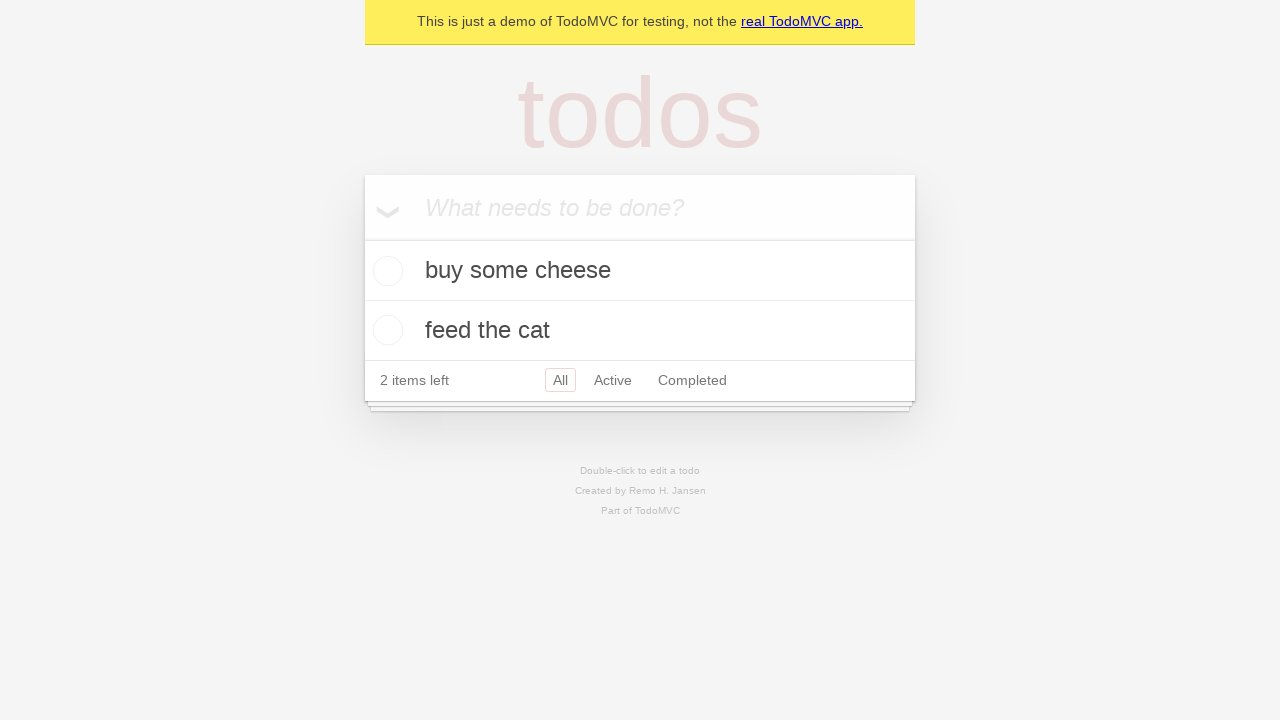